Tests that a Todo List app shows the #main and #footer sections only when the list contains items. It verifies these sections are hidden on an empty list, then adds an item and verifies they become visible.

Starting URL: https://todo-app.serenity-js.org/

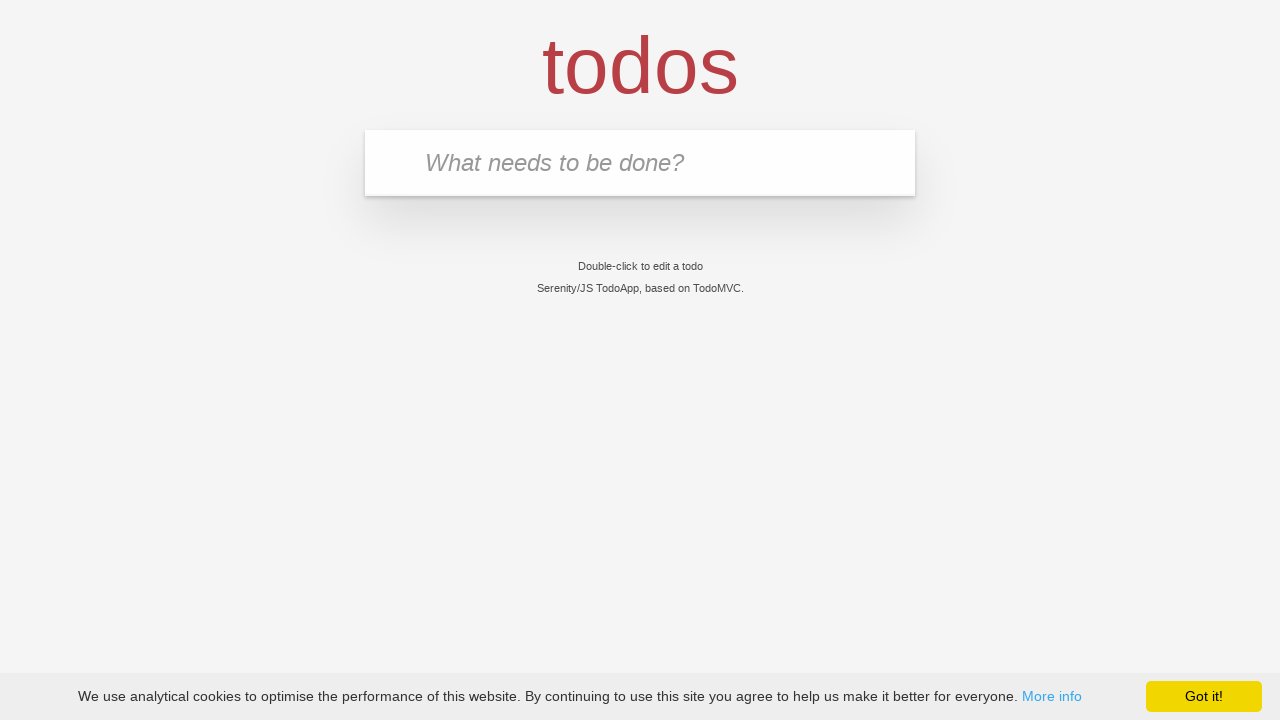

Verified page title is 'Serenity/JS TodoApp'
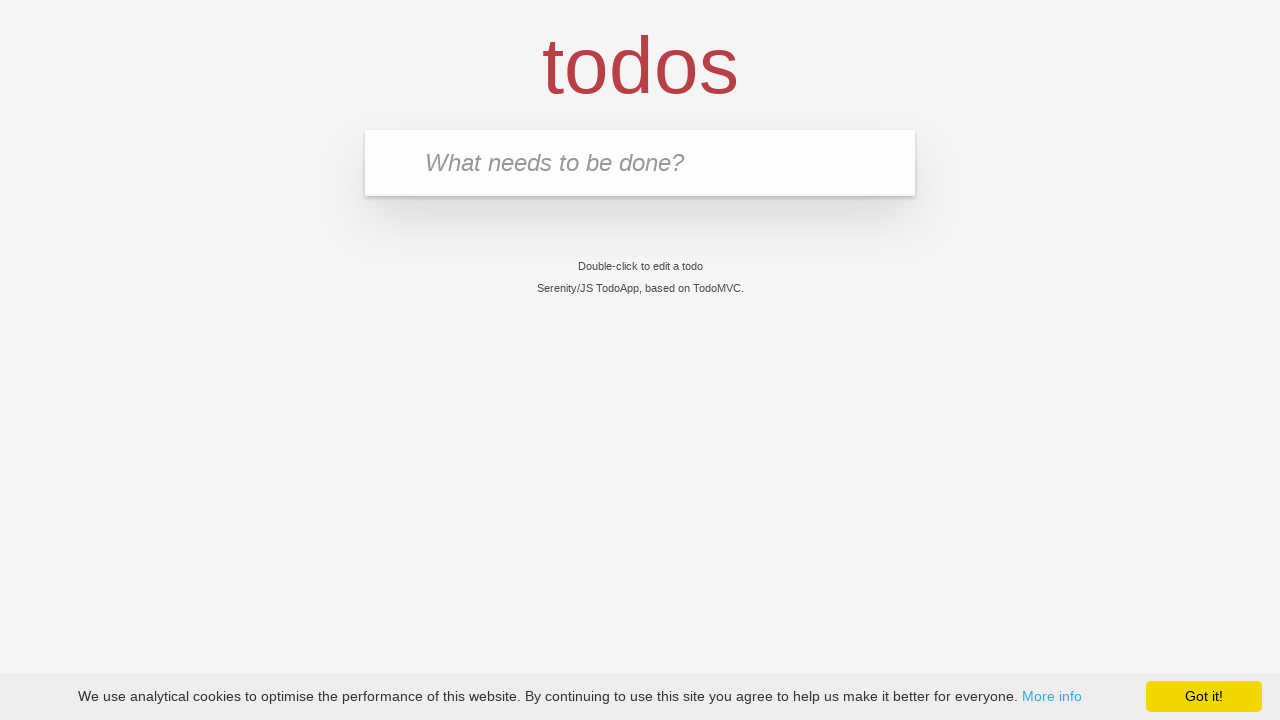

Verified main section is not visible when list is empty
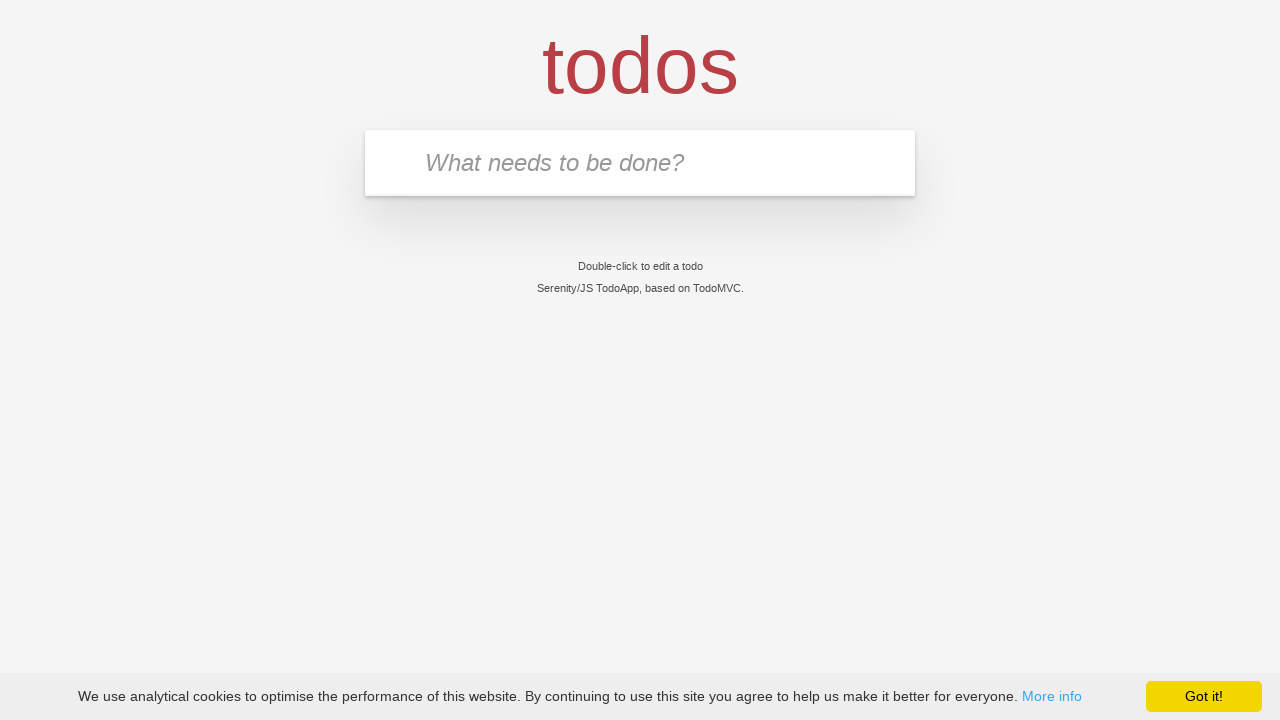

Verified footer section is not visible when list is empty
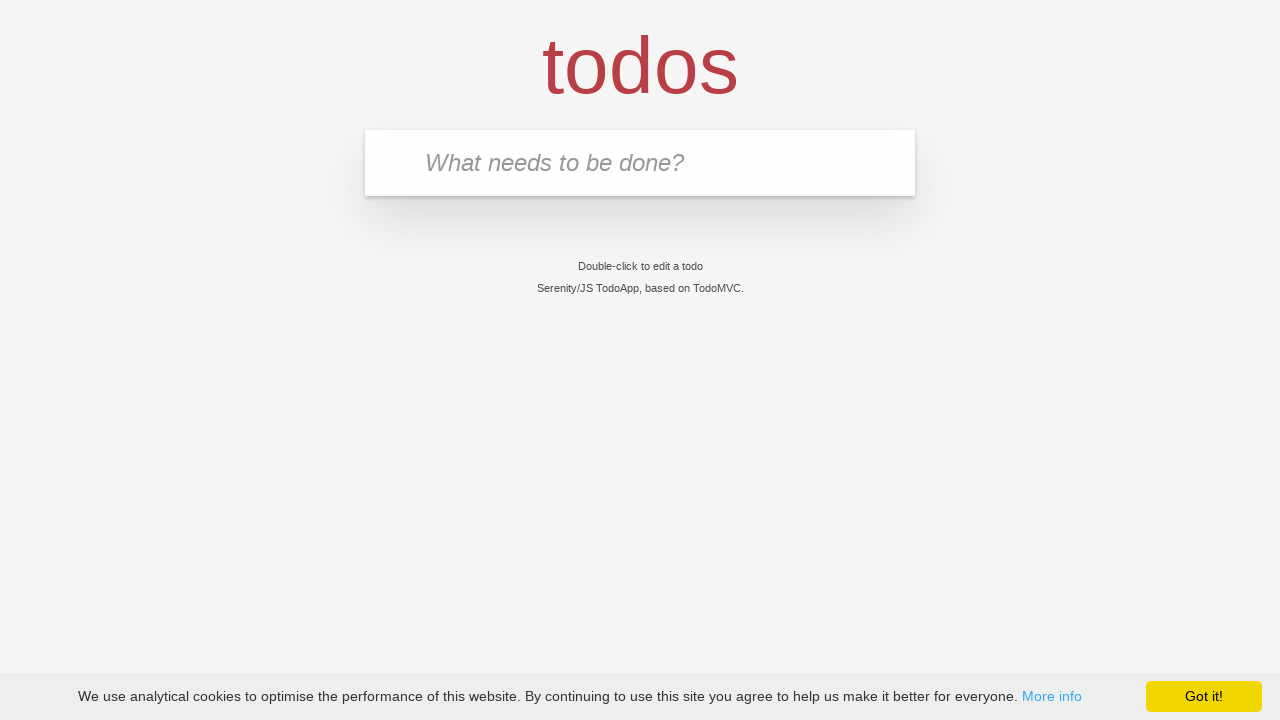

Entered 'buy some cheese' in the new todo input field on input.new-todo
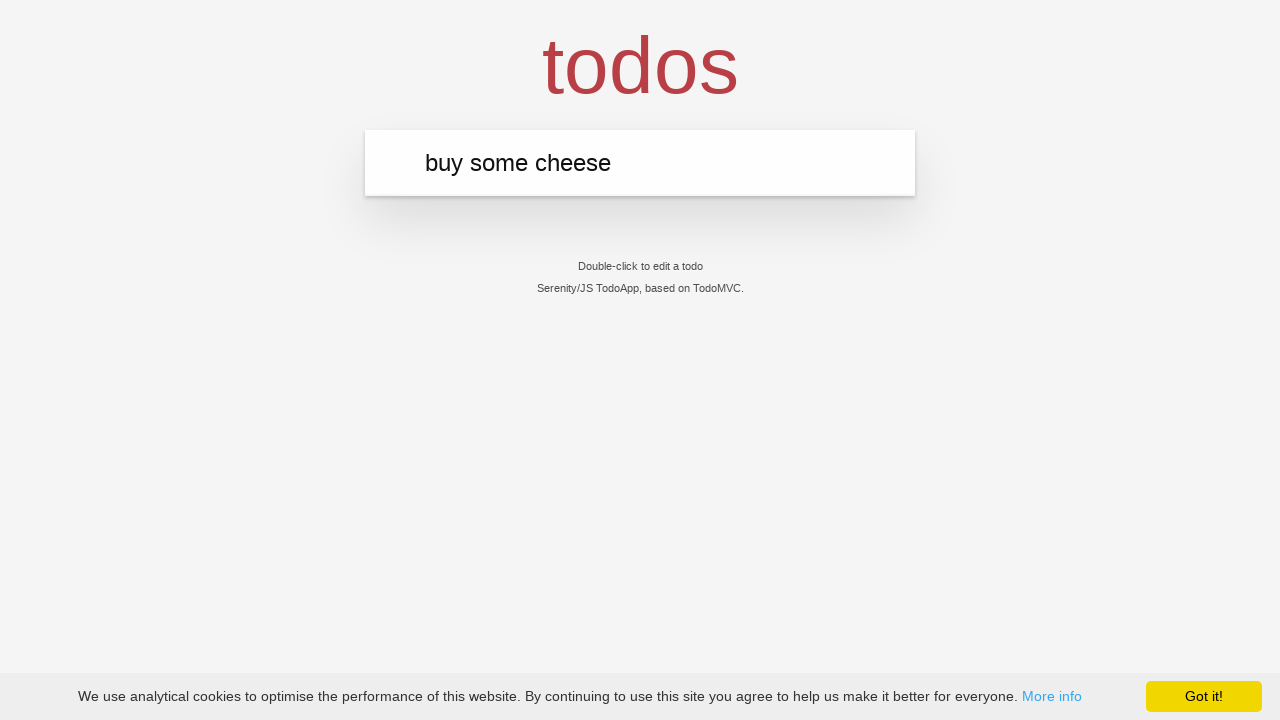

Pressed Enter to submit the todo item on input.new-todo
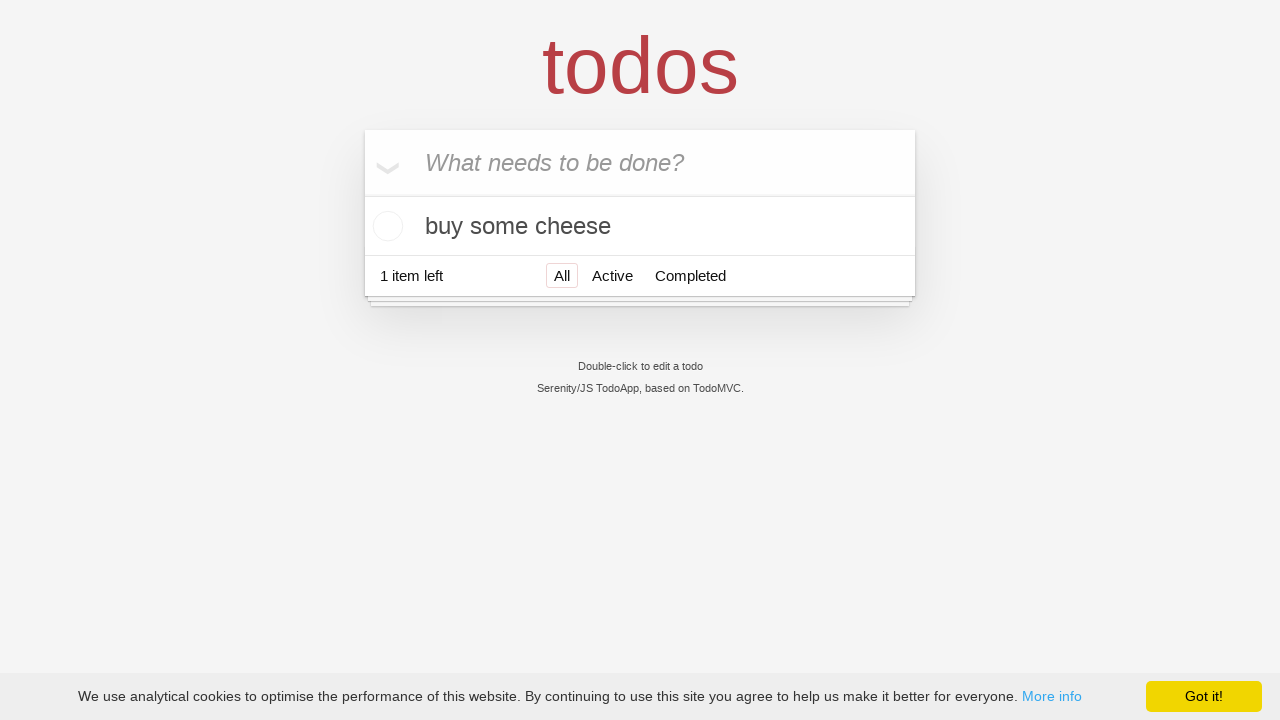

Todo item 'buy some cheese' appeared in the list
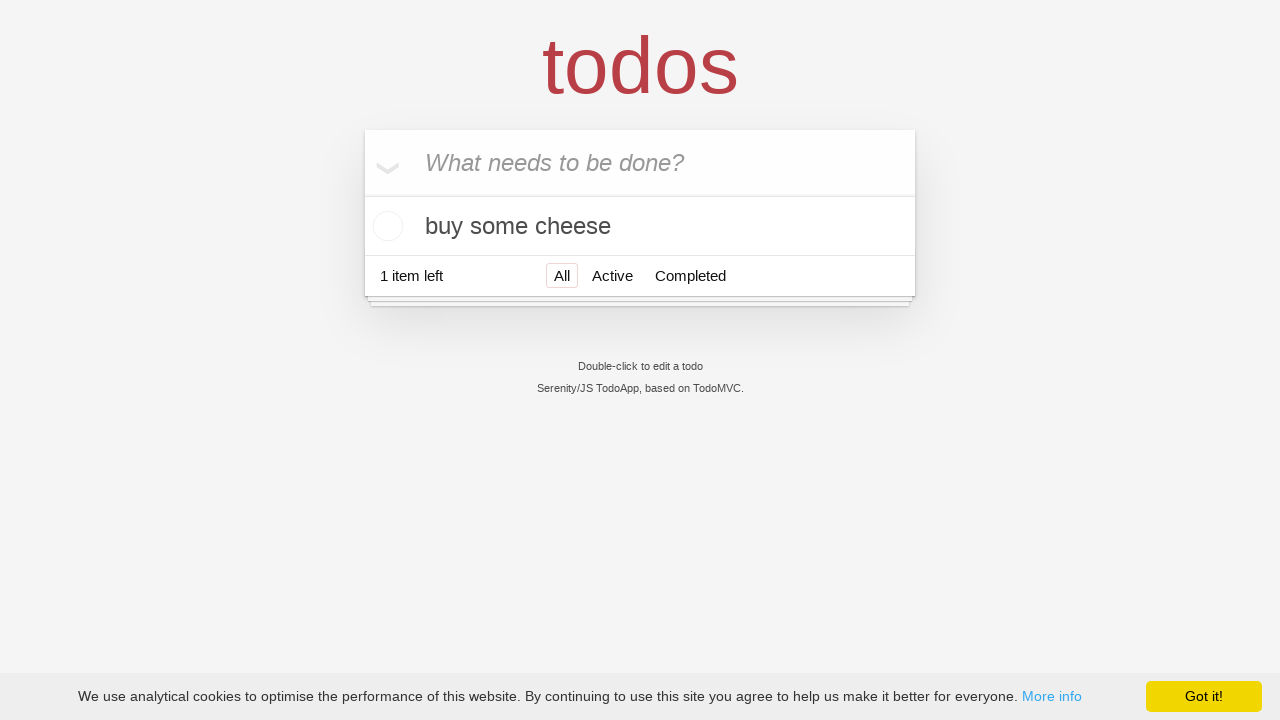

Verified main section is now visible after adding item
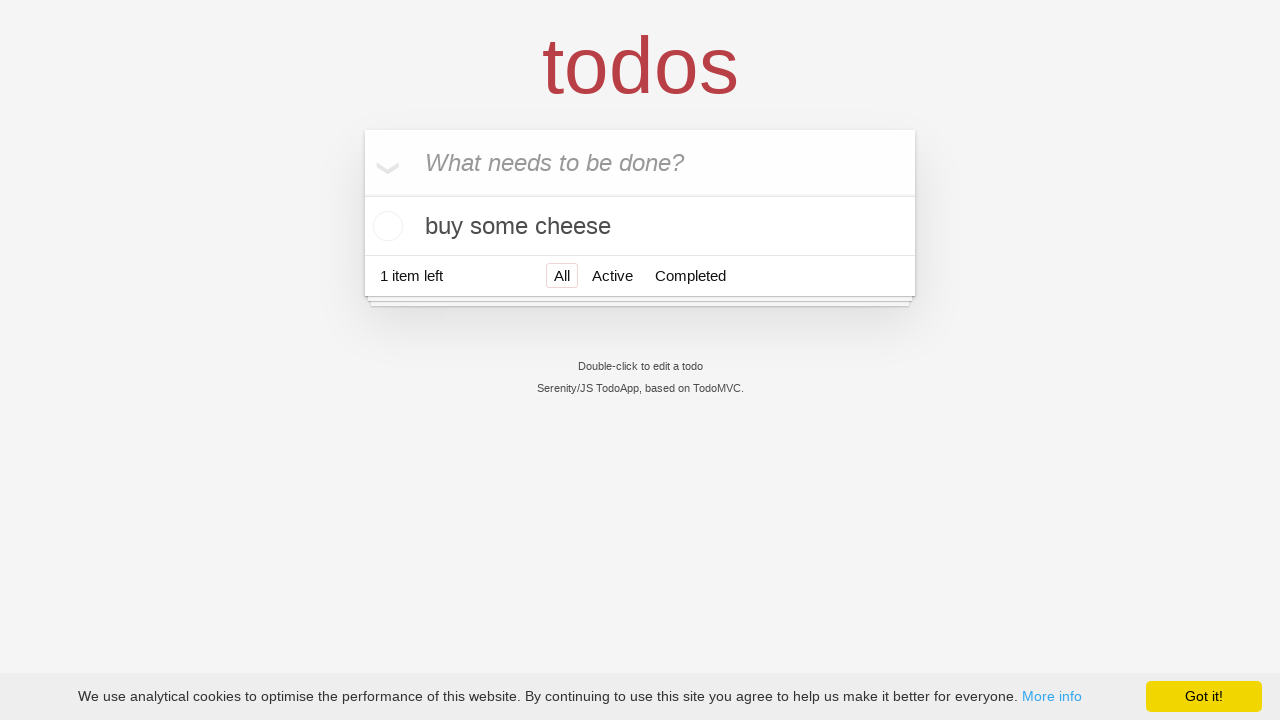

Verified footer section is now visible after adding item
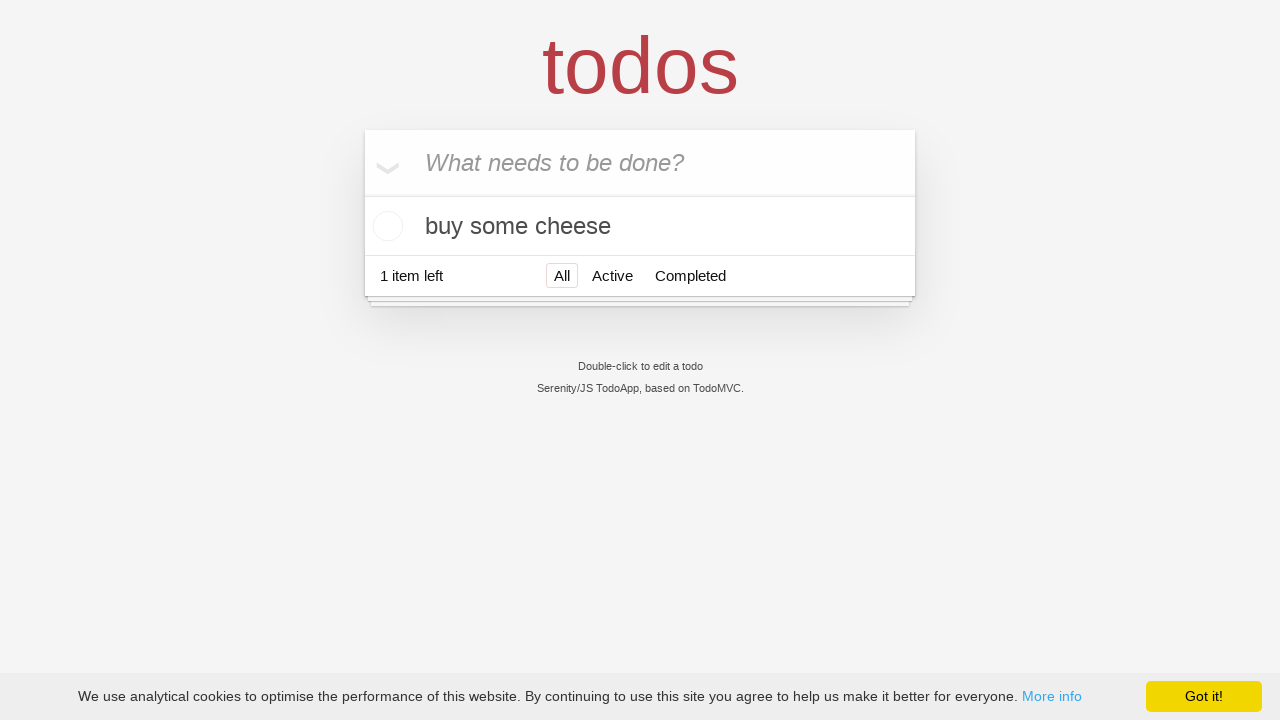

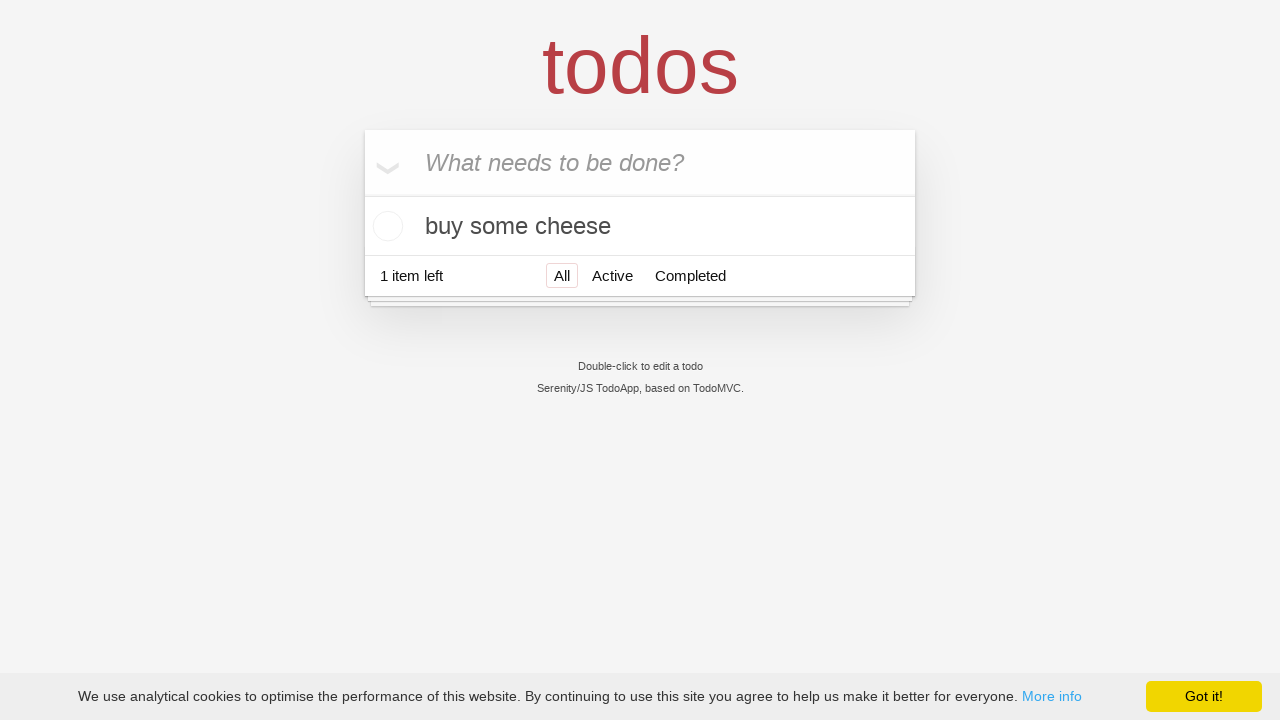